Tests drag and drop functionality by dragging an element and dropping it onto a target area, then verifying the drop was successful

Starting URL: https://seleniumui.moderntester.pl/droppable.php

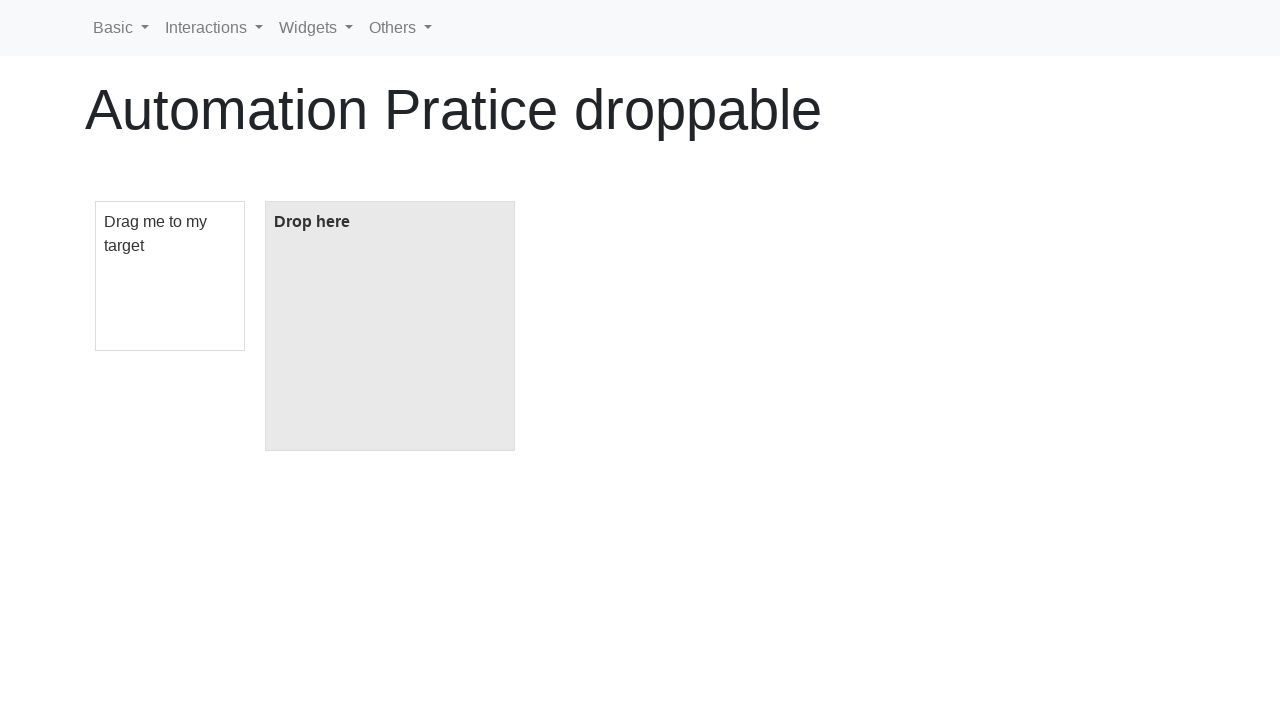

Navigated to droppable test page
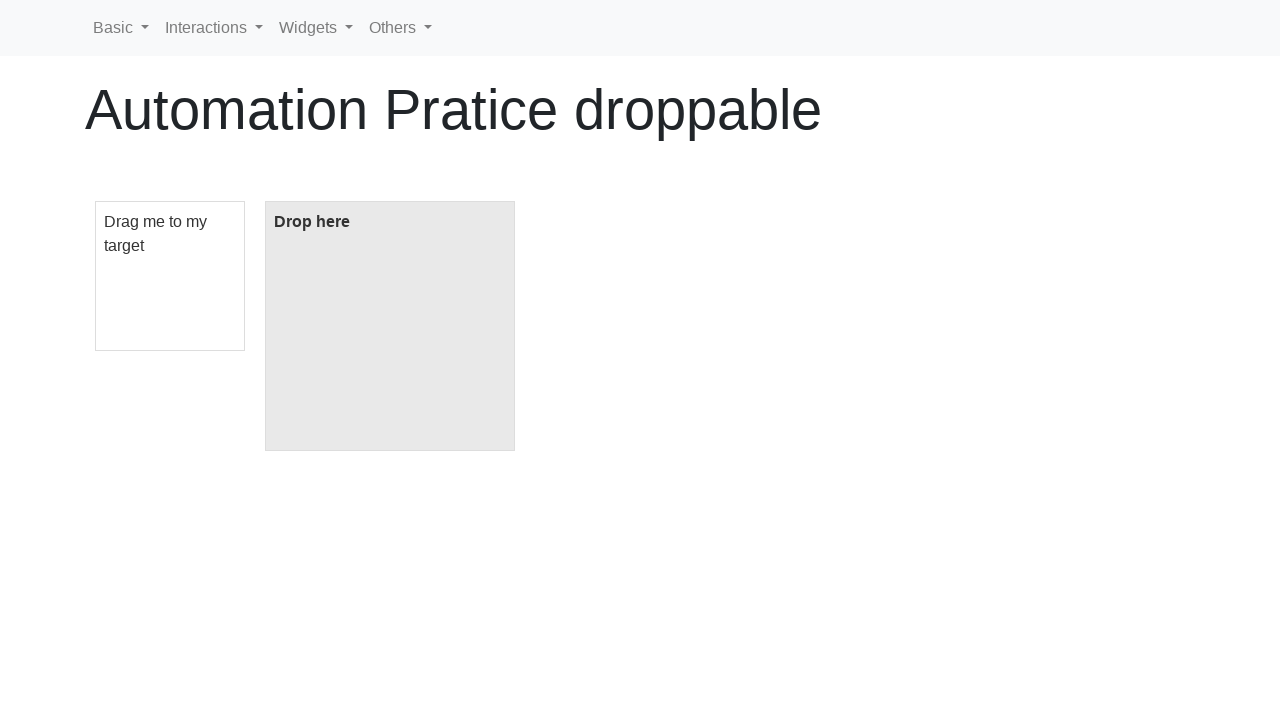

Verified page title is 'Automation Pratice'
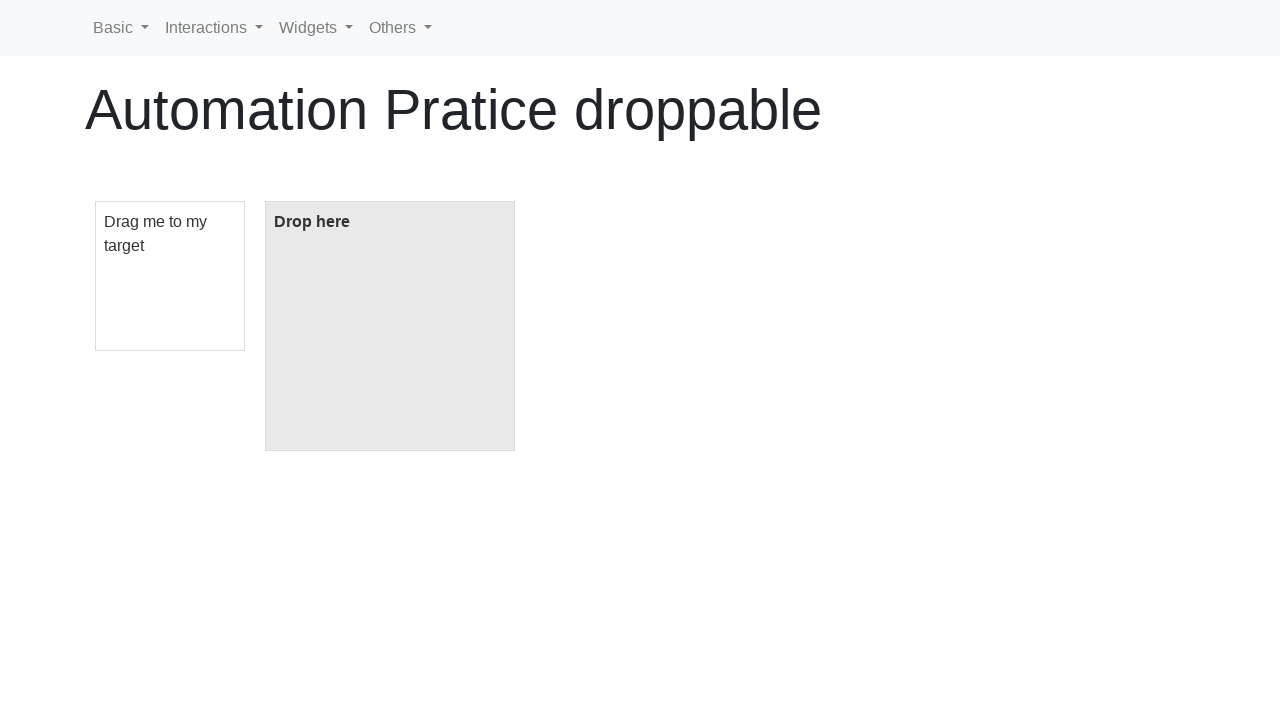

Located draggable element
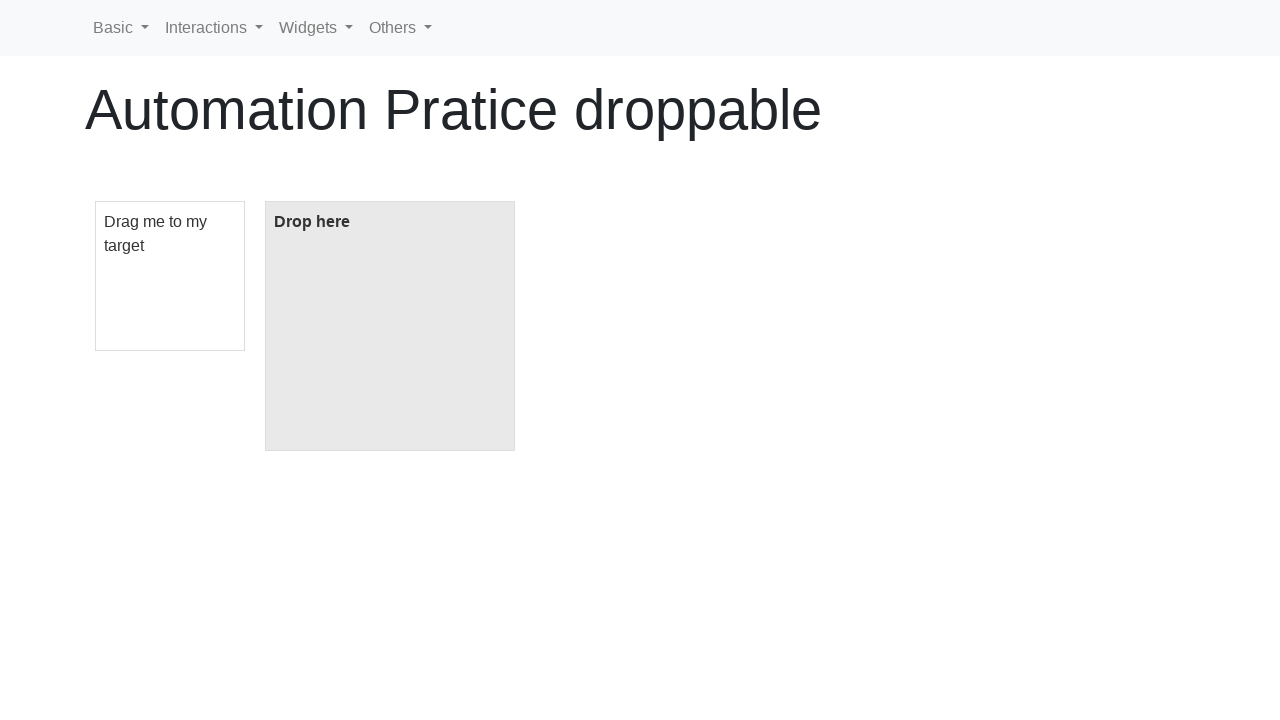

Located droppable target element
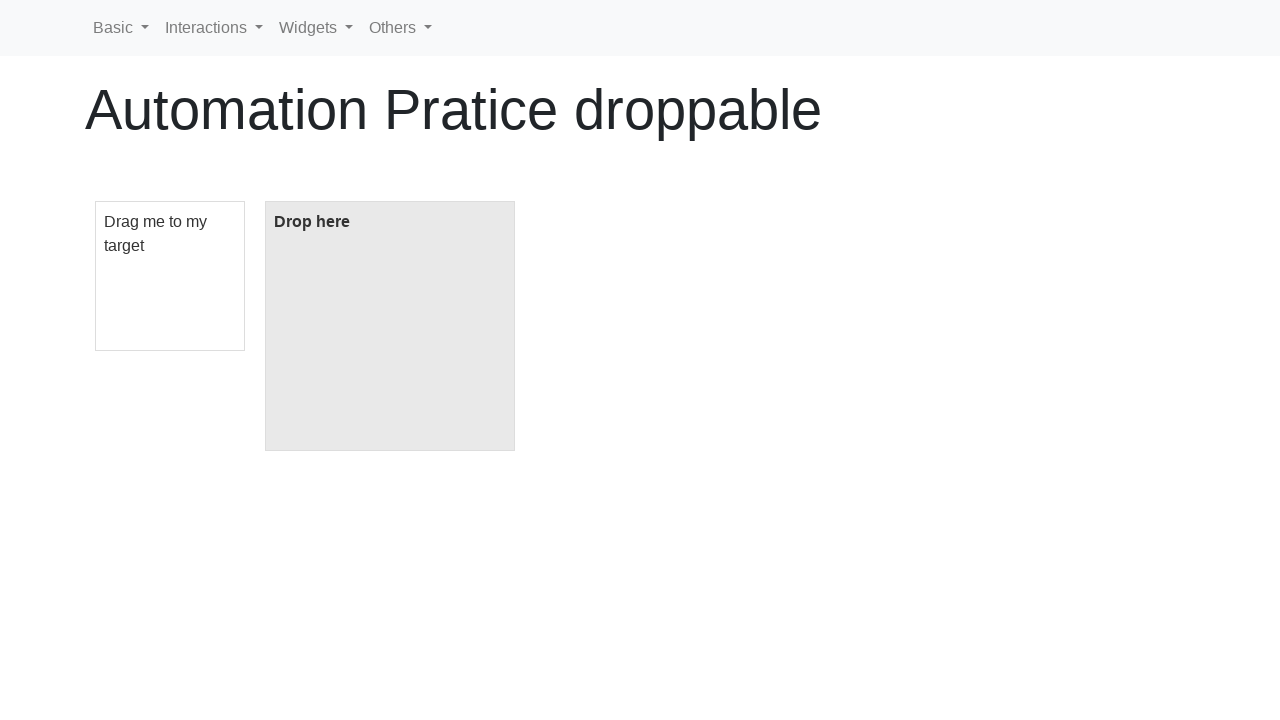

Dragged element to droppable target area at (390, 326)
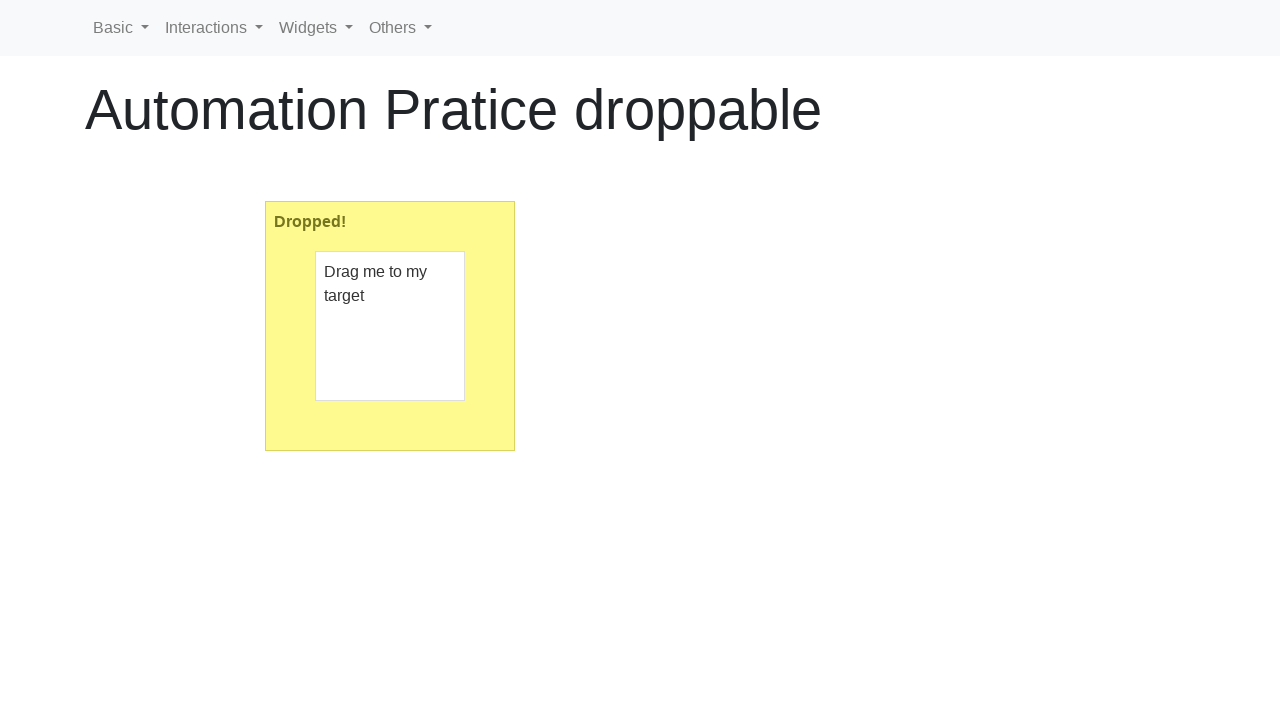

Located drop confirmation message
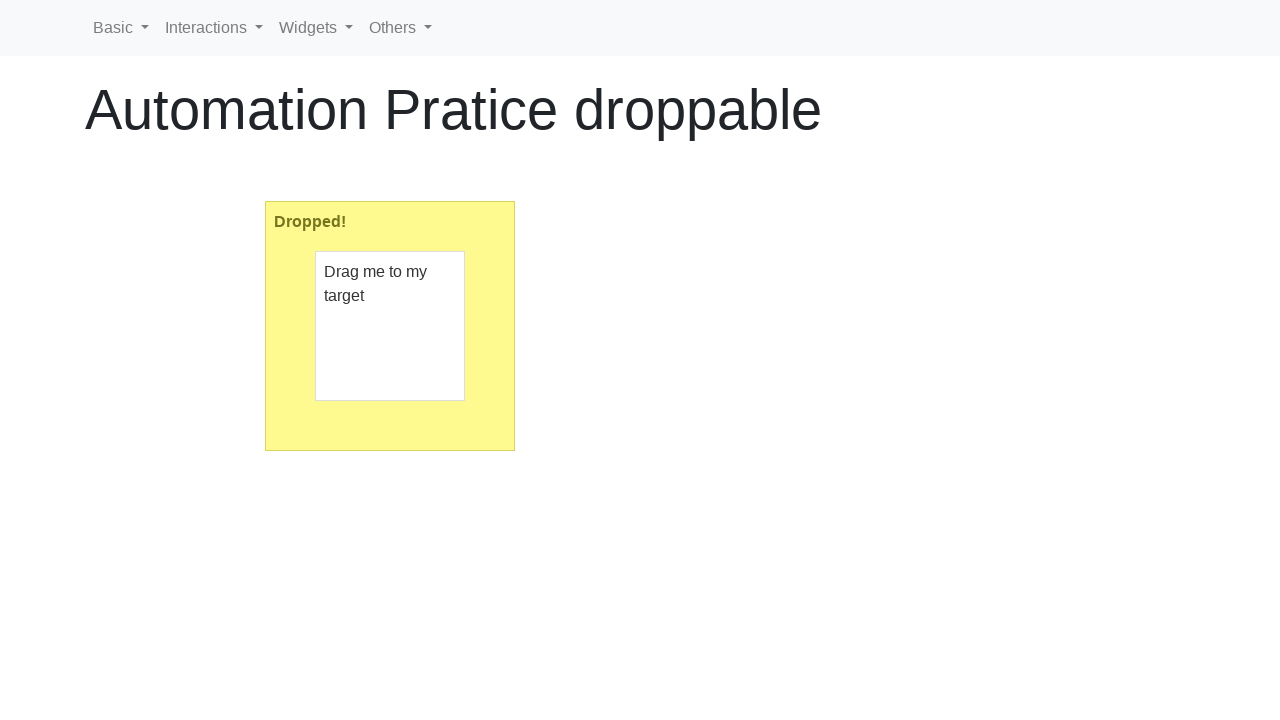

Verified drop was successful - message shows 'Dropped!'
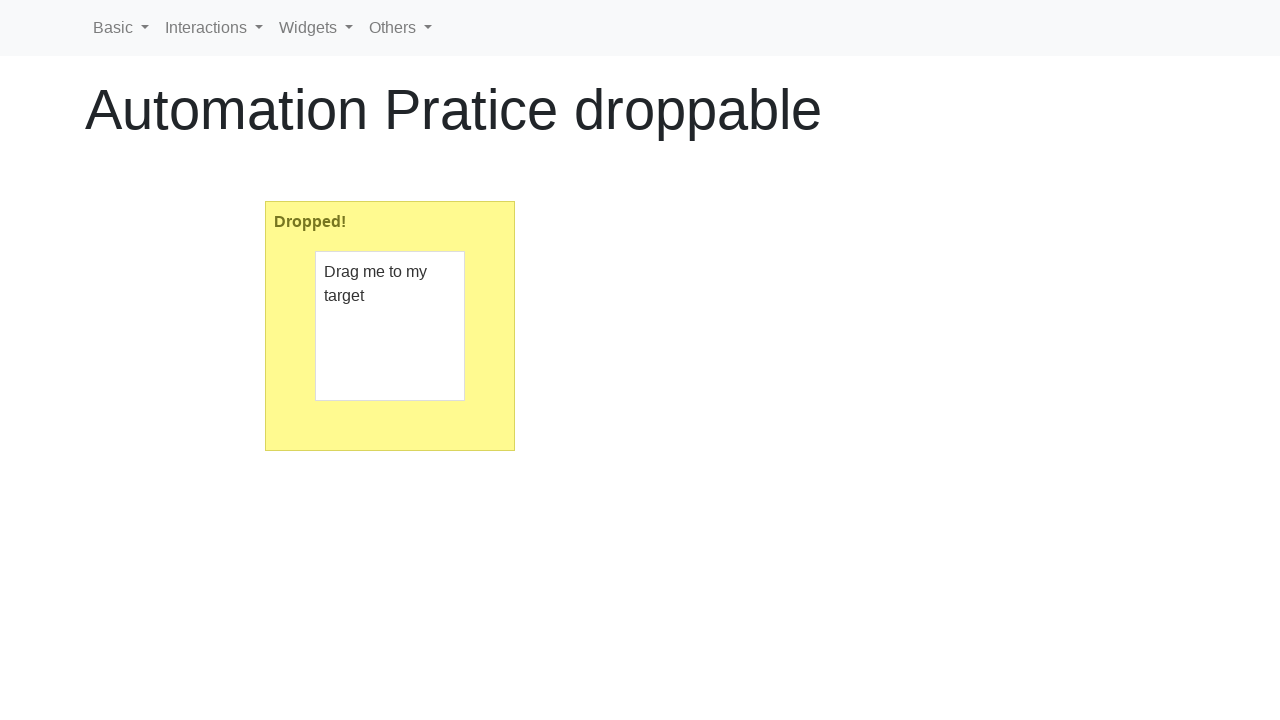

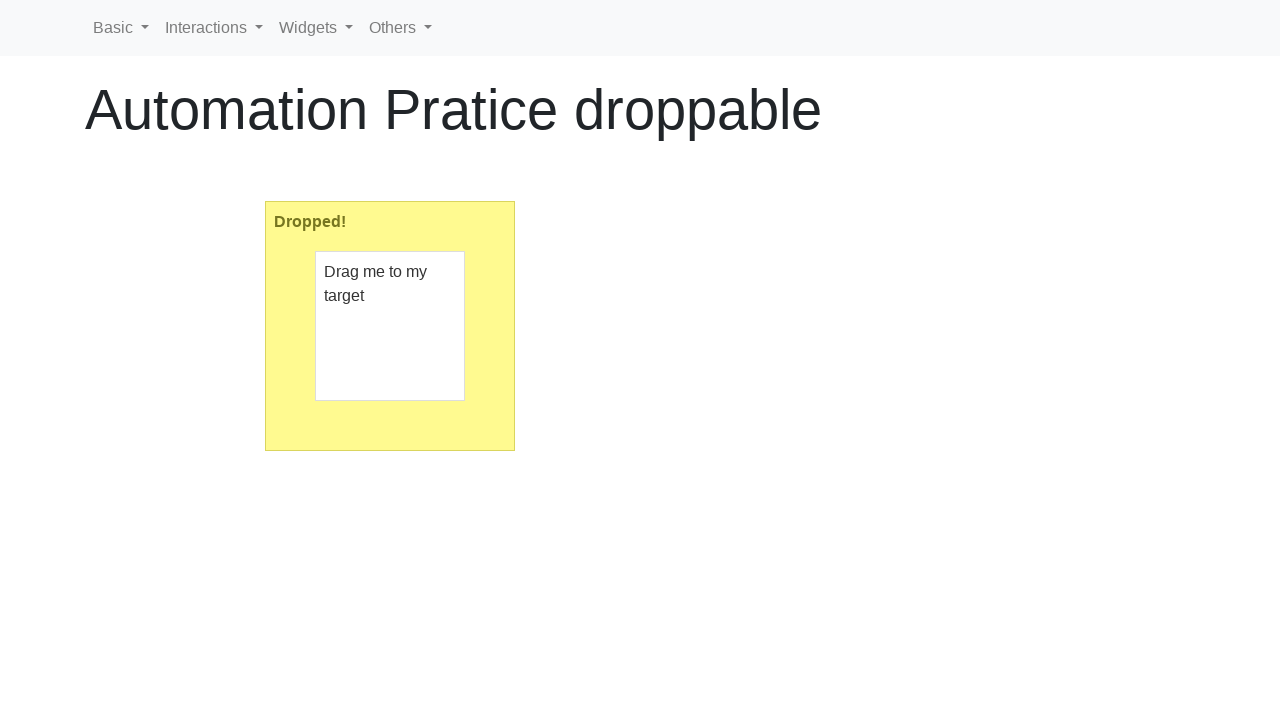